Tests an appointment booking flow on a German government service website by selecting quantity, clicking next, confirming a dialog, and verifying that appointment information is displayed.

Starting URL: https://tevis.ekom21.de/fra/select2?md=35

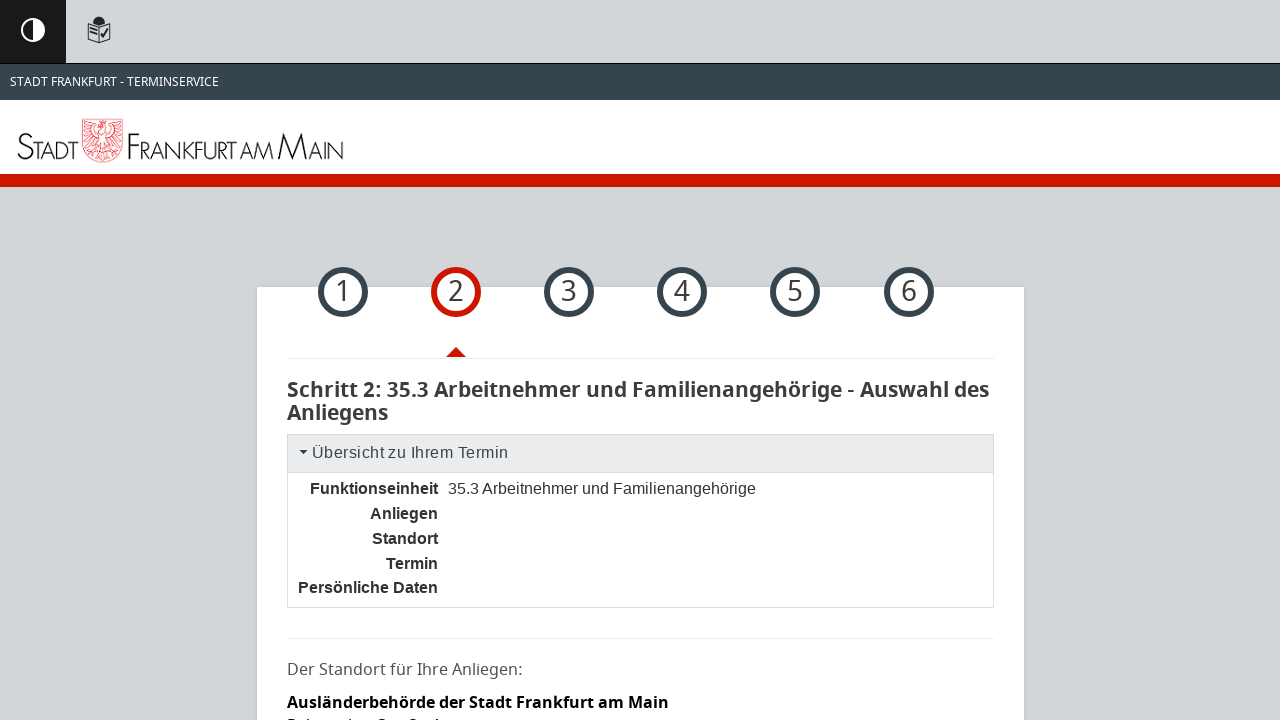

Clicked quantity increase button at (927, 361) on internal:role=button[name="Erhöhen der Anzahl des"i]
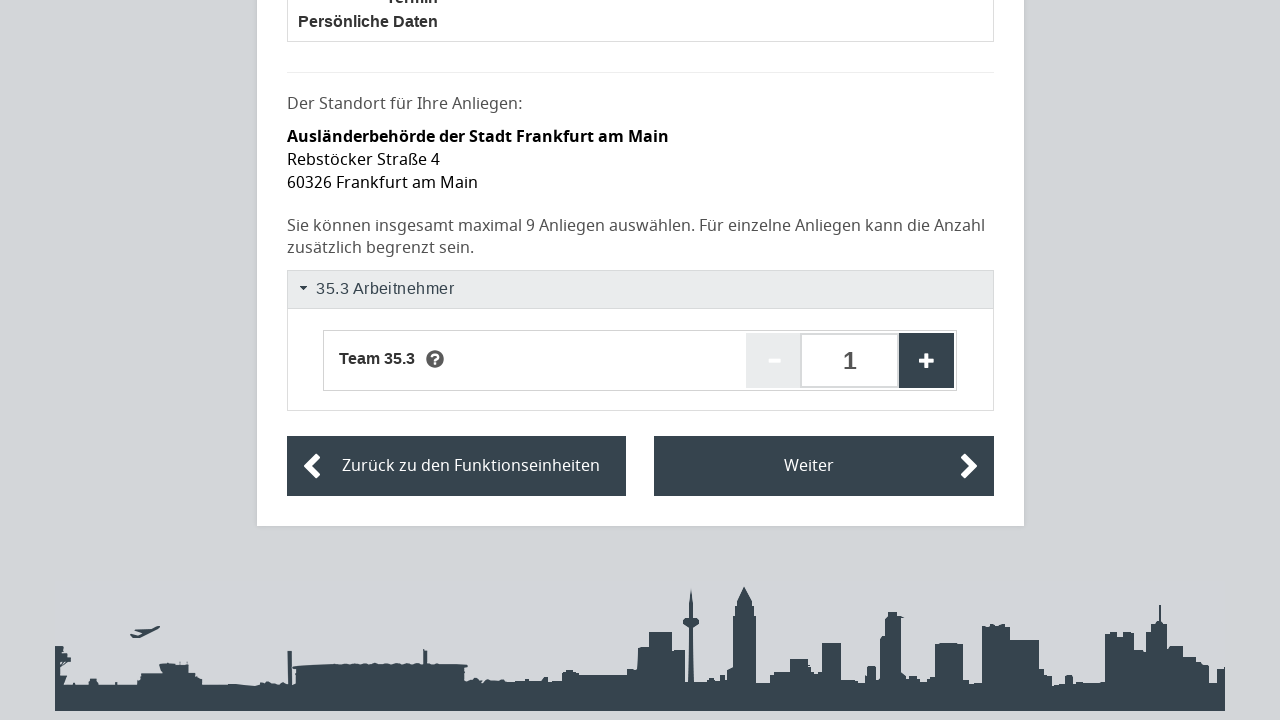

Clicked Next (Weiter) button at (824, 466) on internal:role=button[name="Weiter"i]
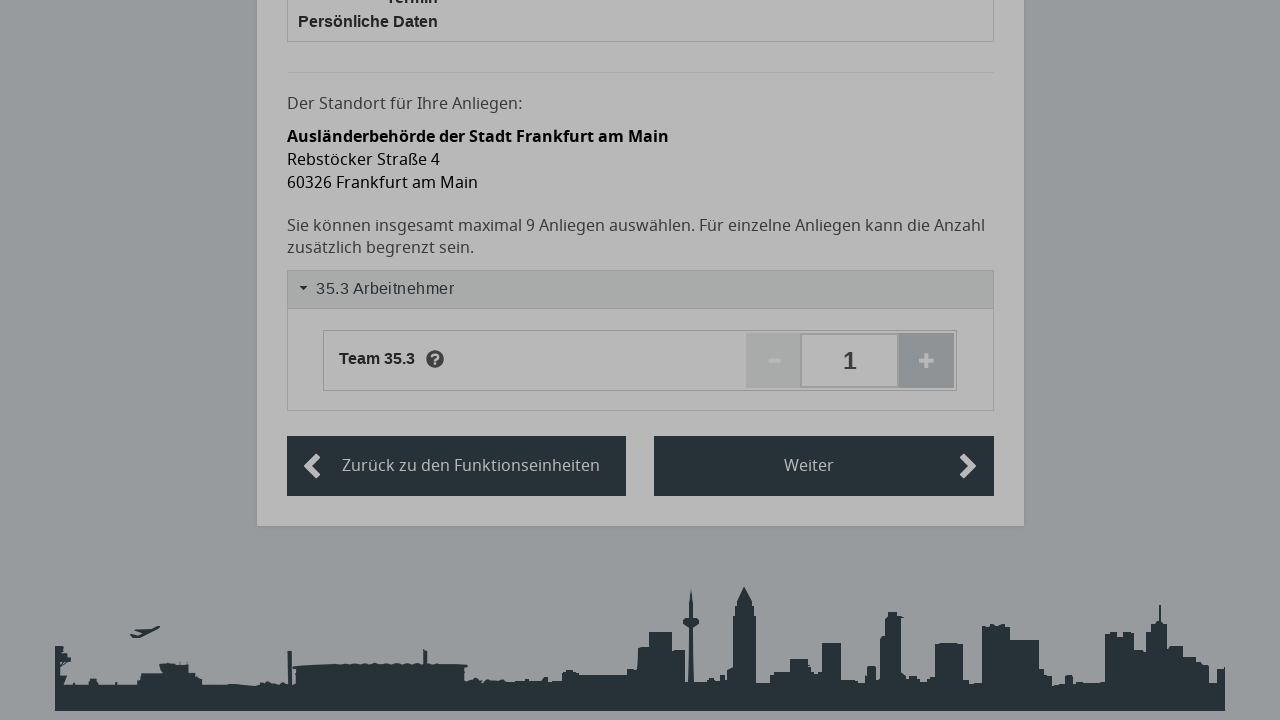

Clicked OK button to confirm dialog at (788, 436) on internal:role=button[name="OK"s]
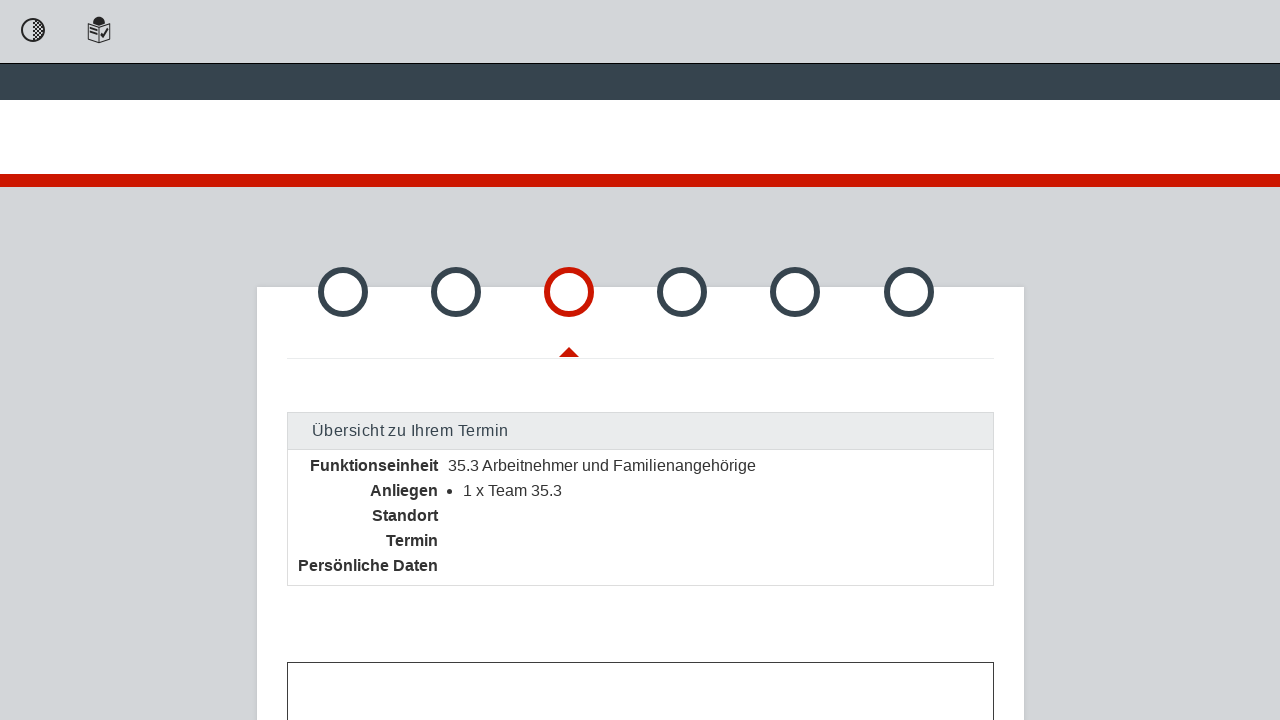

Verified appointment information is displayed (Nächster Termin visible)
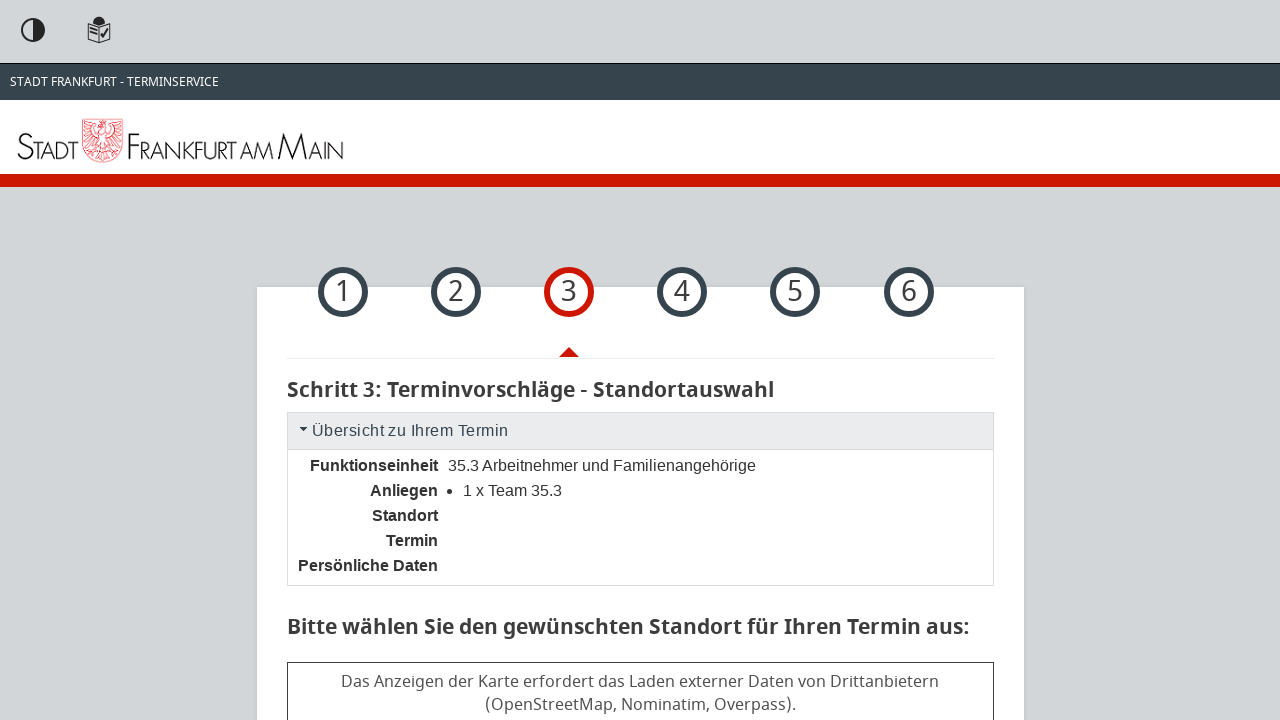

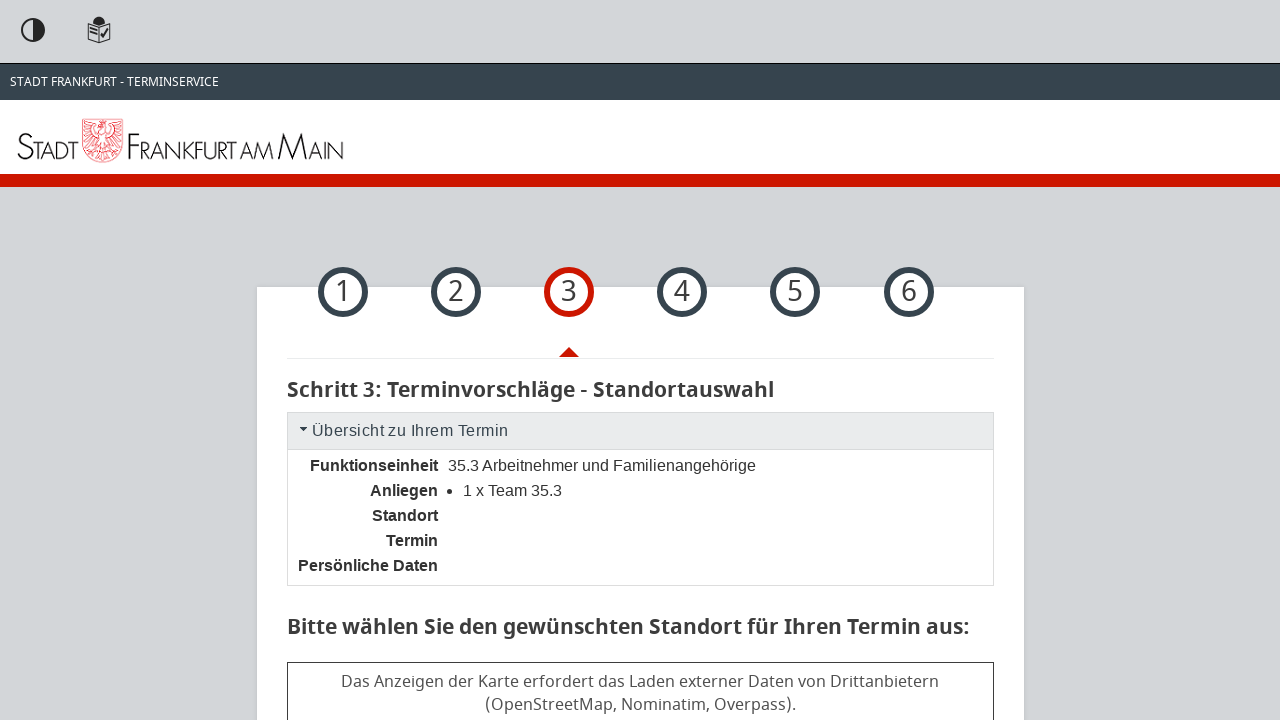